Tests page jankiness by navigating to a demo page and clicking an "add" button multiple times to add elements that cause jank/stuttering effects

Starting URL: https://googlechrome.github.io/devtools-samples/jank/

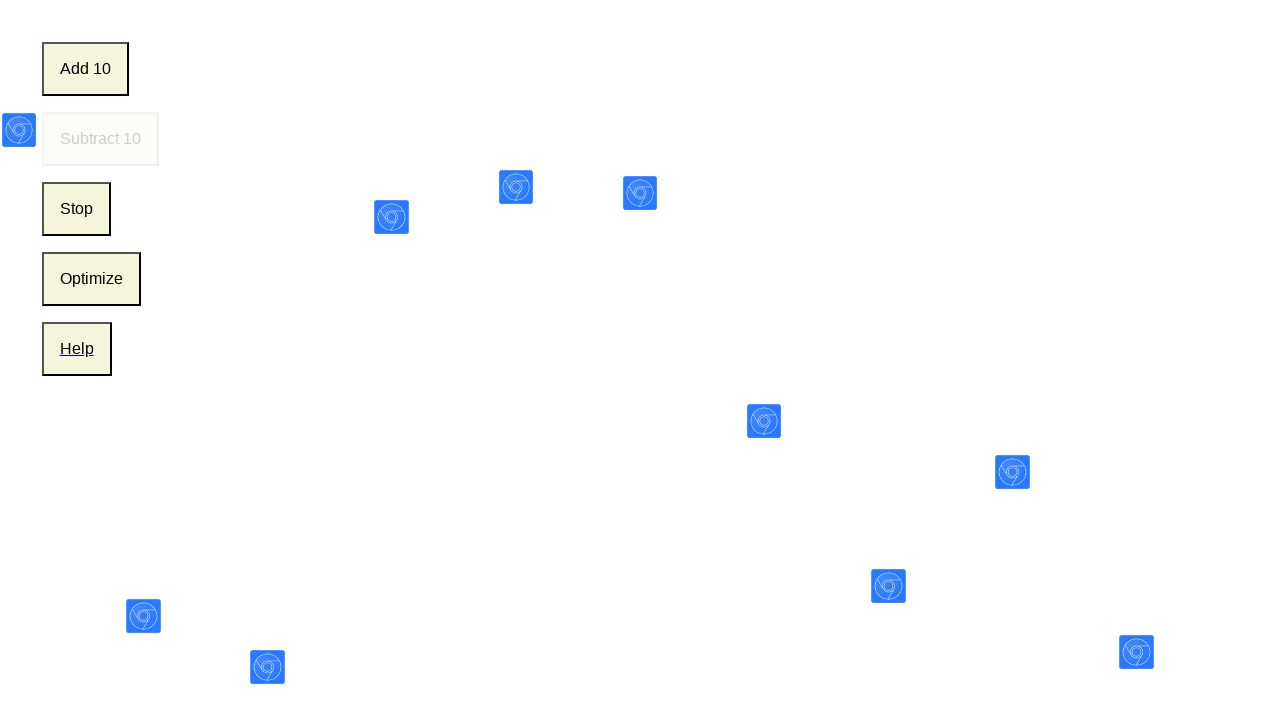

Navigated to jank demo page
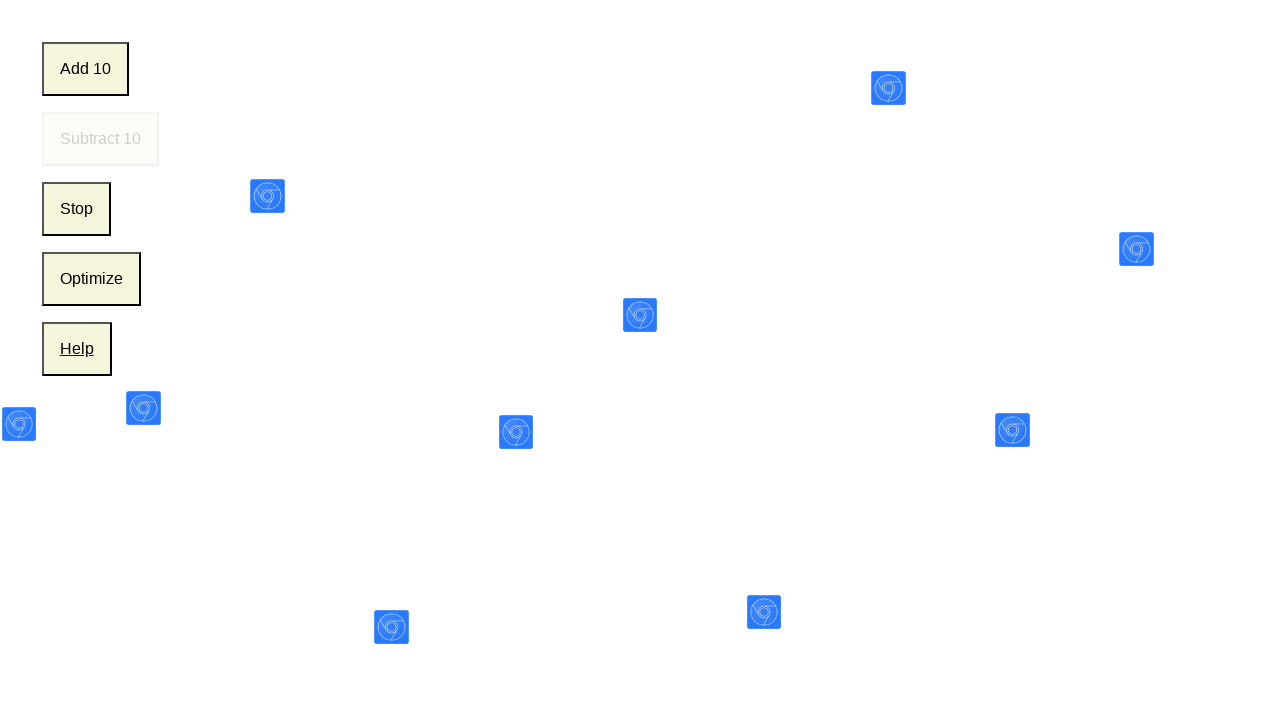

Clicked add button (iteration 1/10) to add element causing jank at (85, 69) on .add
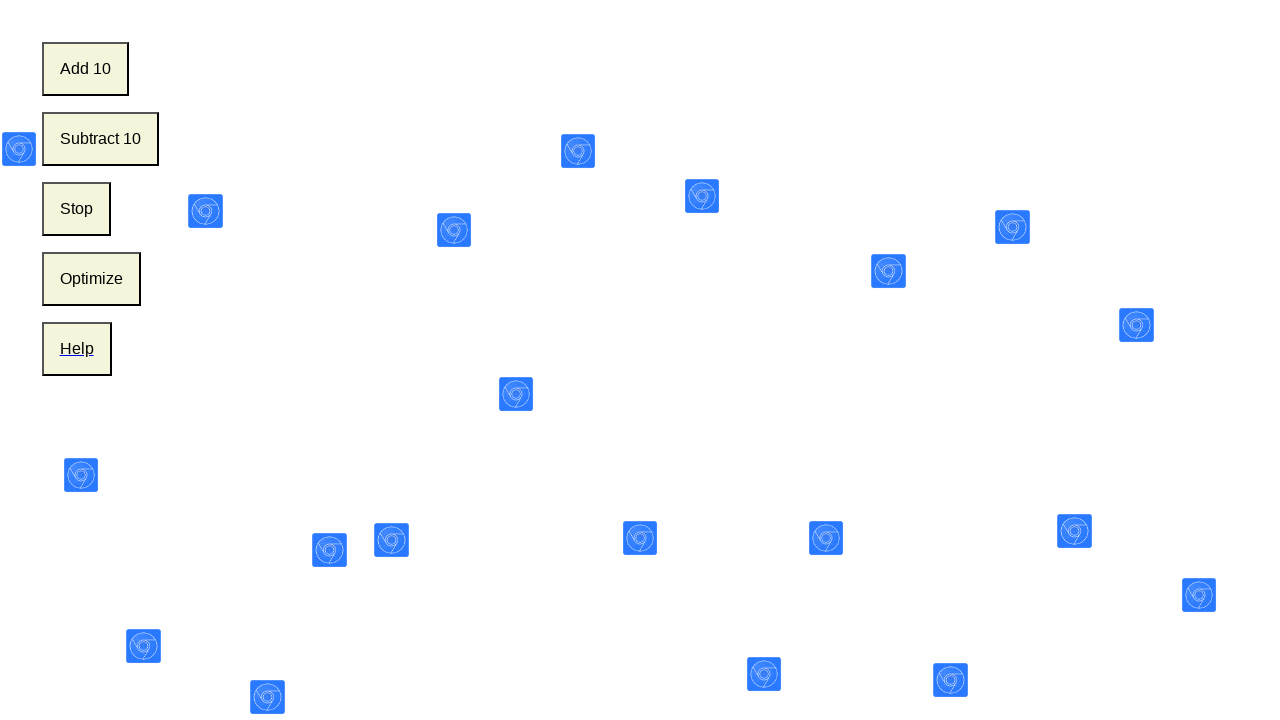

Clicked add button (iteration 2/10) to add element causing jank at (85, 69) on .add
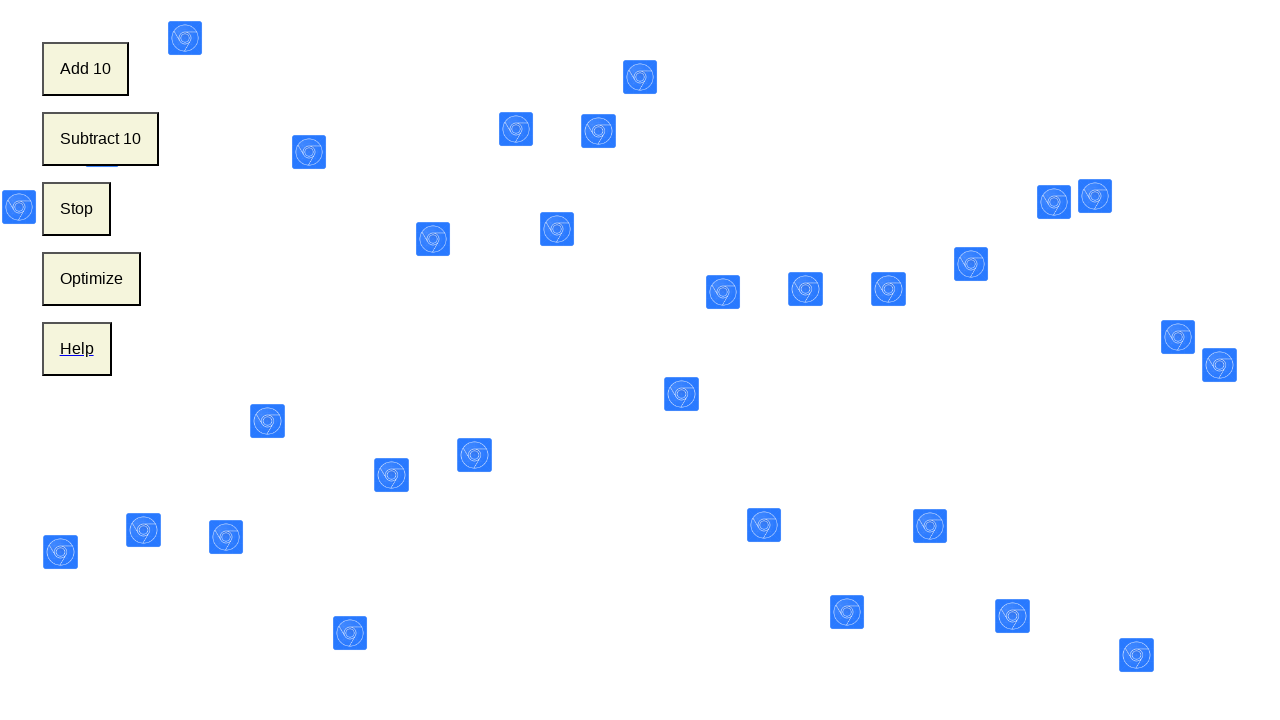

Clicked add button (iteration 3/10) to add element causing jank at (85, 69) on .add
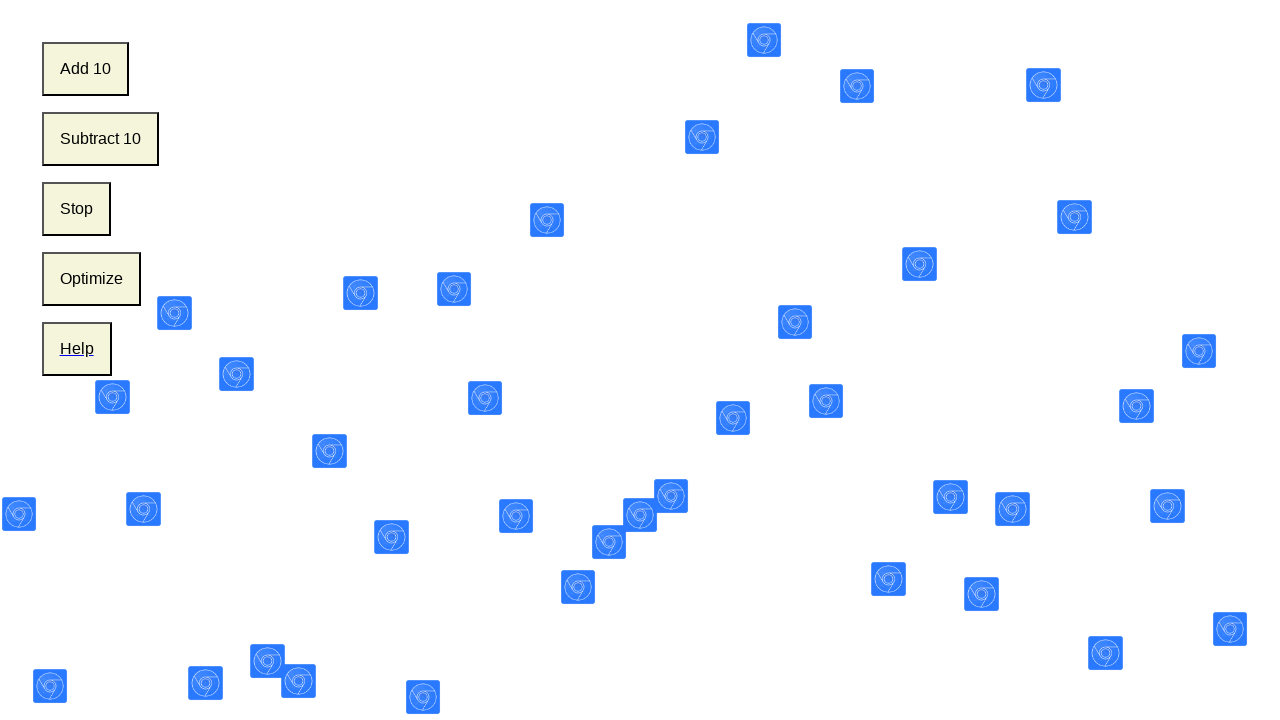

Clicked add button (iteration 4/10) to add element causing jank at (85, 69) on .add
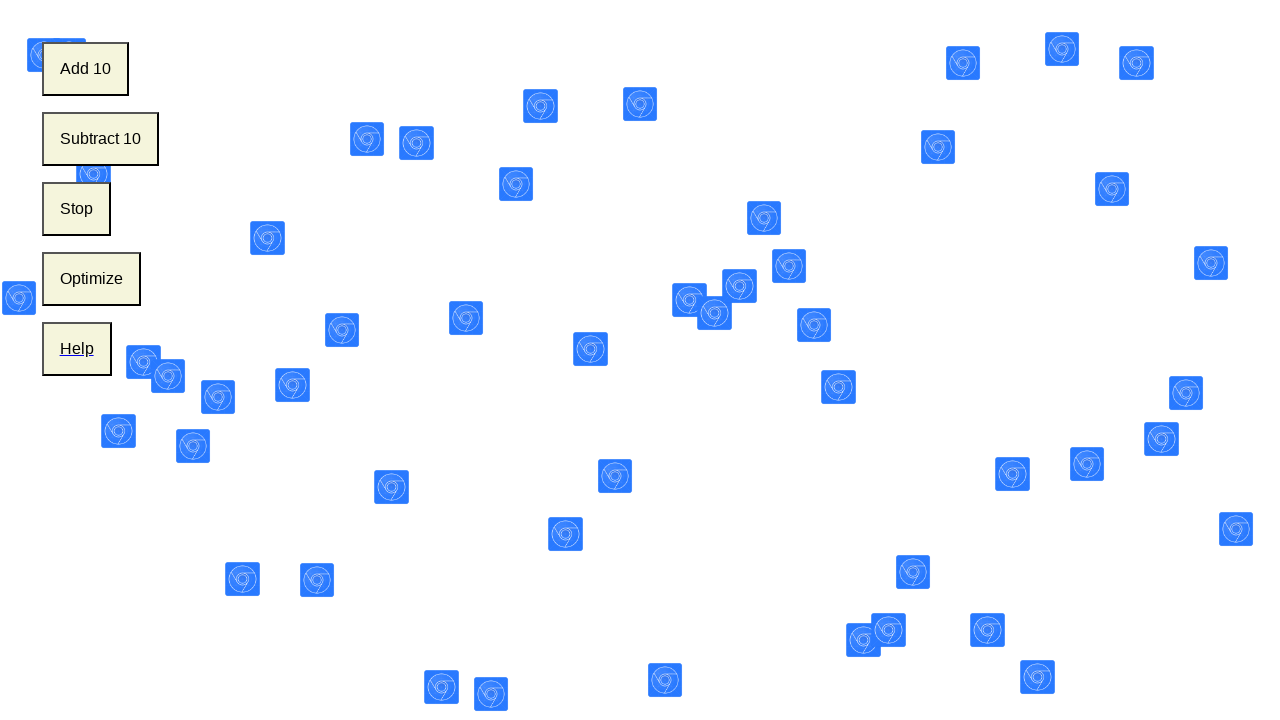

Clicked add button (iteration 5/10) to add element causing jank at (85, 69) on .add
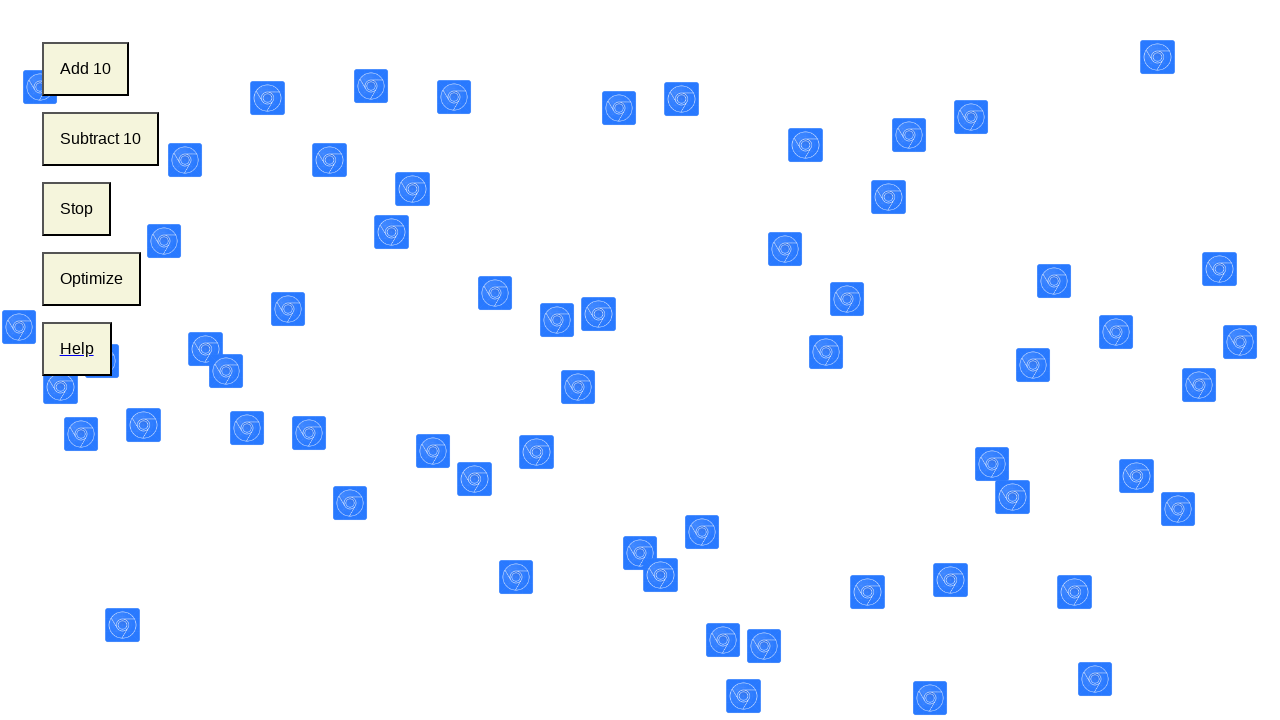

Clicked add button (iteration 6/10) to add element causing jank at (85, 69) on .add
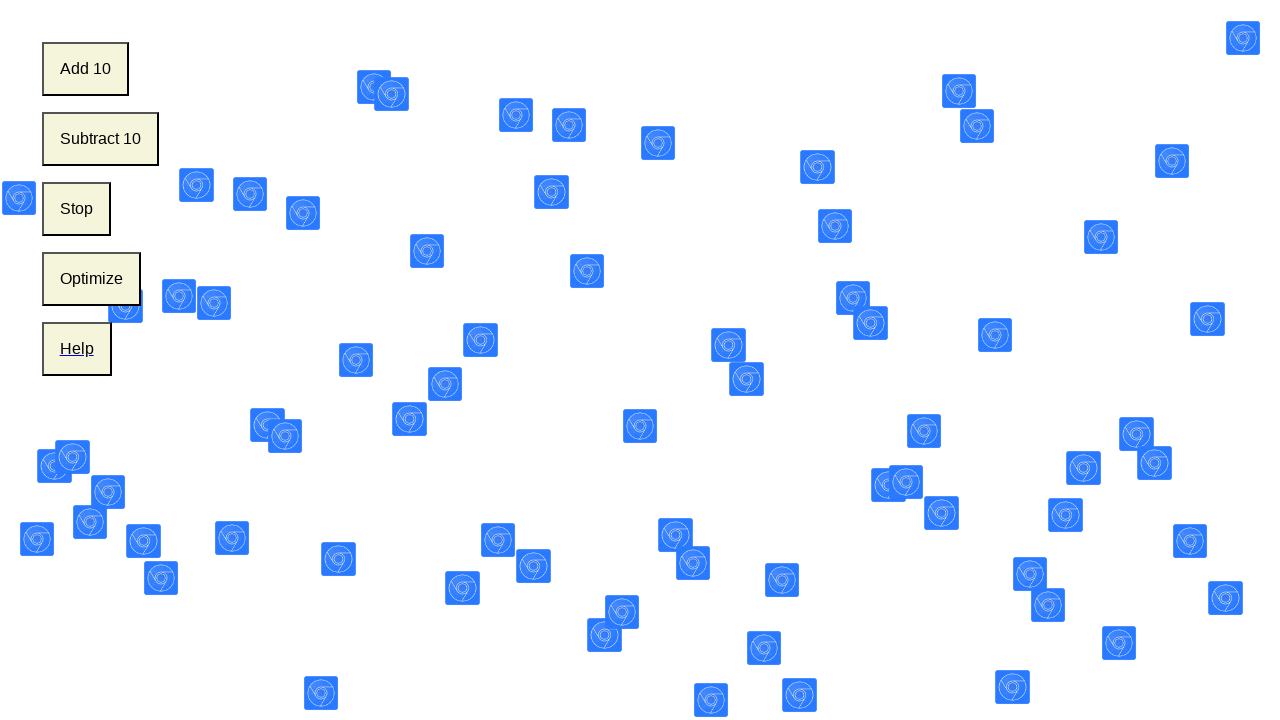

Clicked add button (iteration 7/10) to add element causing jank at (85, 69) on .add
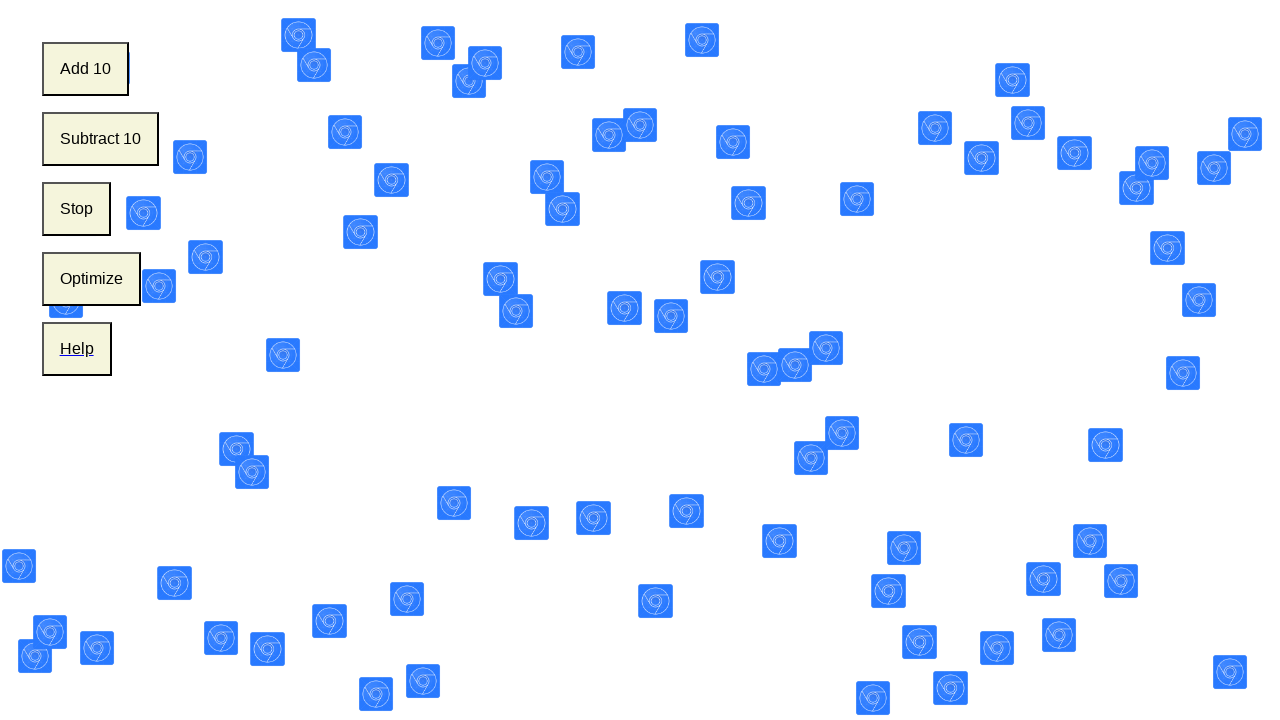

Clicked add button (iteration 8/10) to add element causing jank at (85, 69) on .add
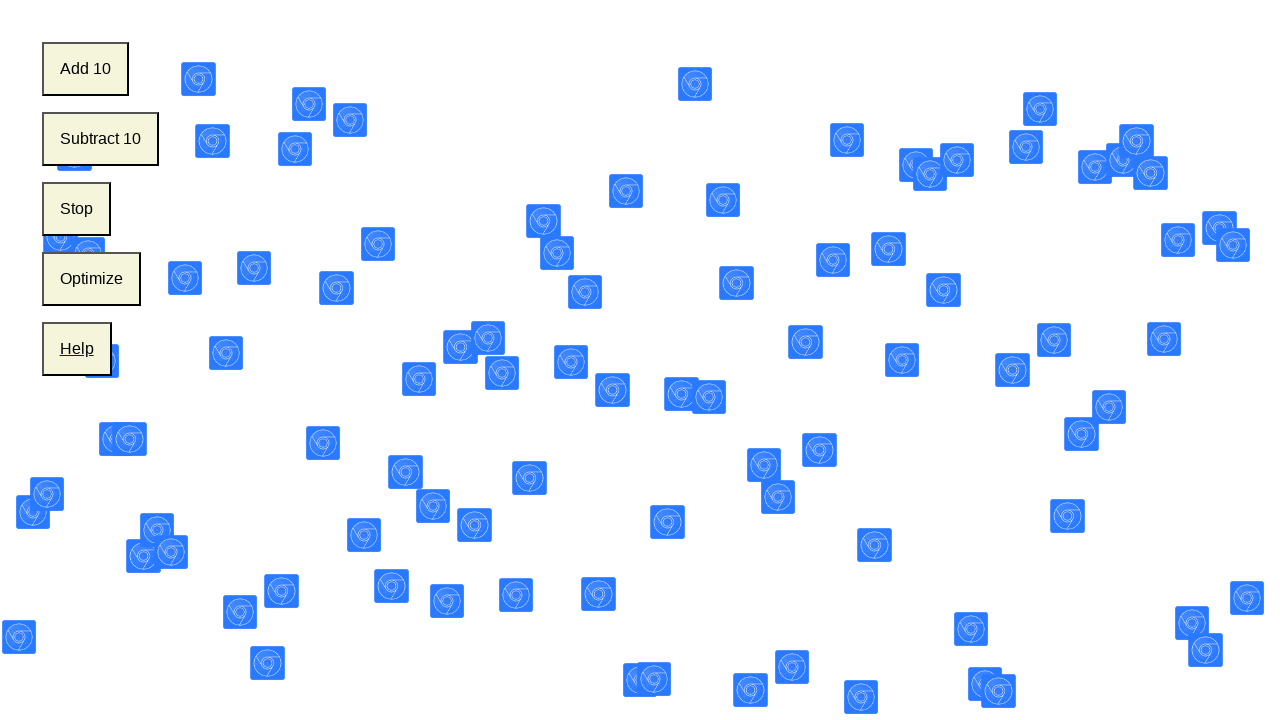

Clicked add button (iteration 9/10) to add element causing jank at (85, 69) on .add
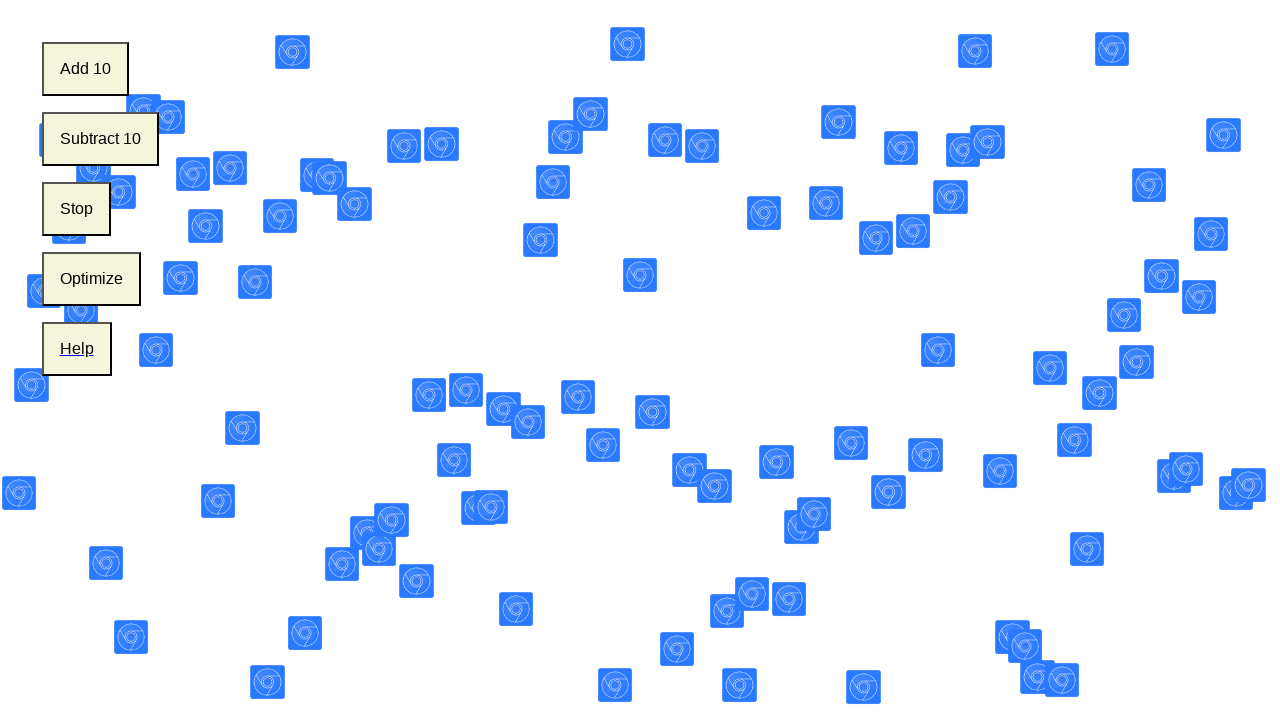

Clicked add button (iteration 10/10) to add element causing jank at (85, 69) on .add
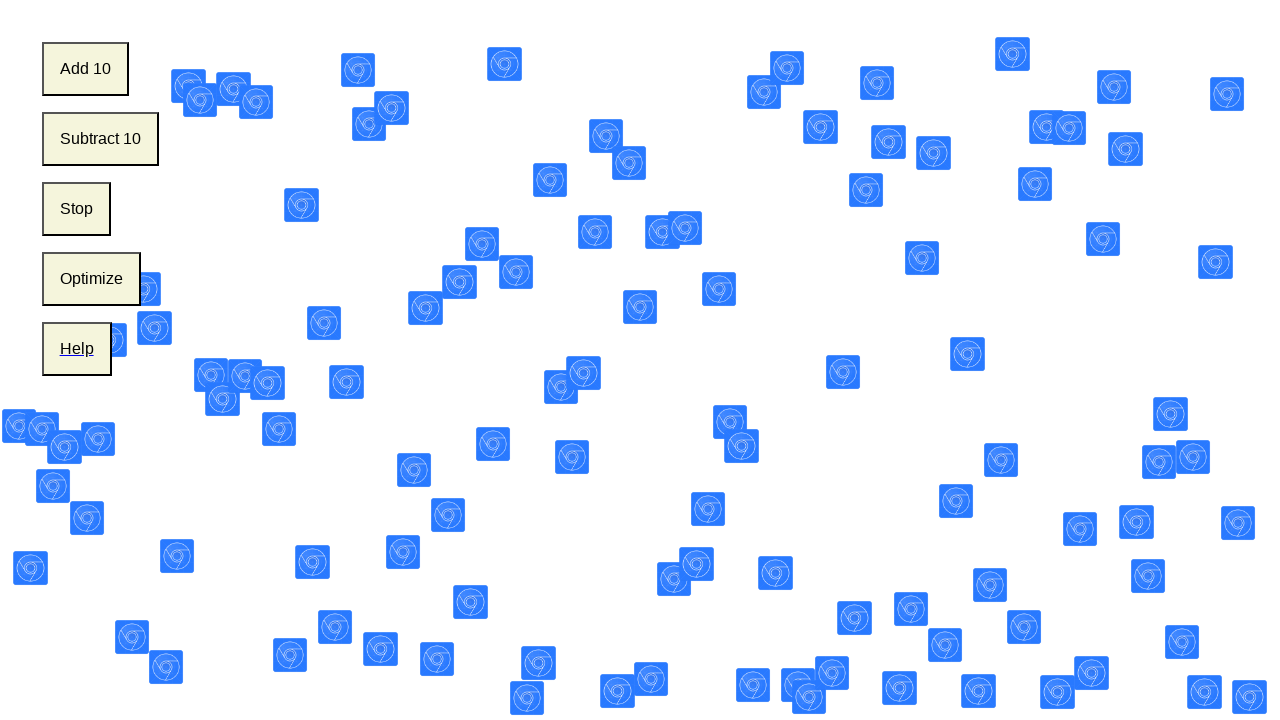

Waited 1 second for elements to animate and jankiness to occur
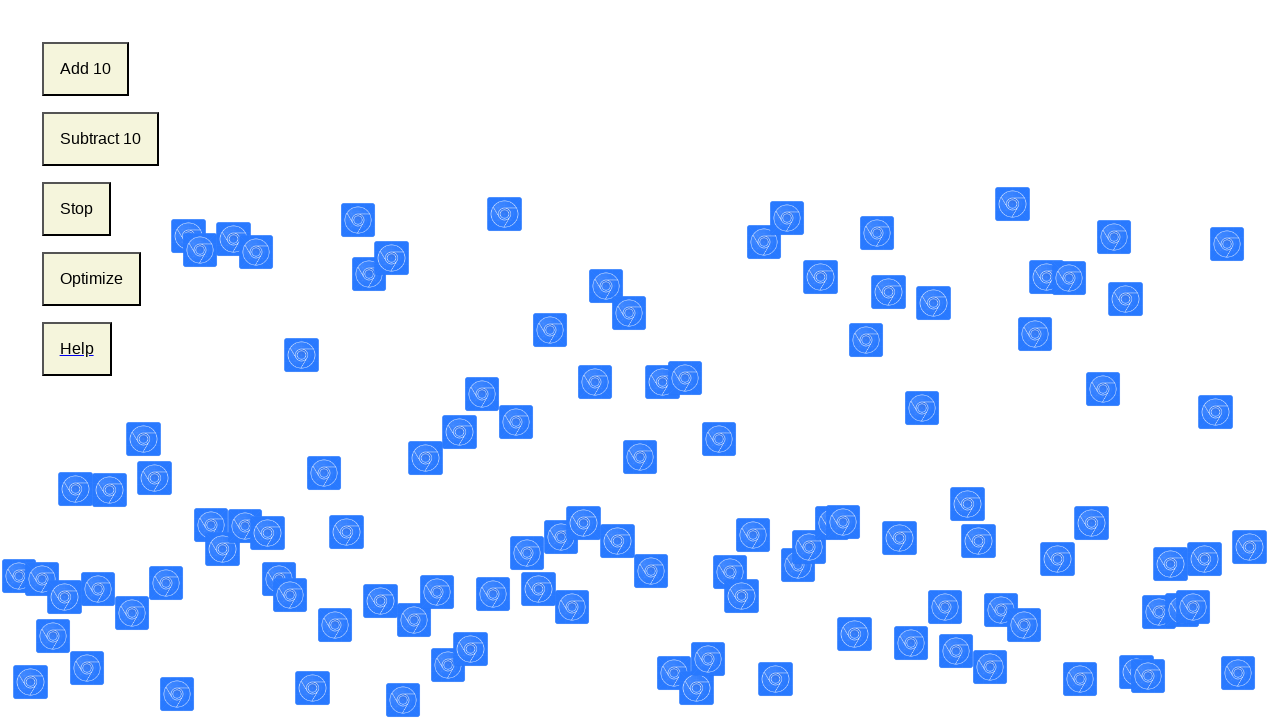

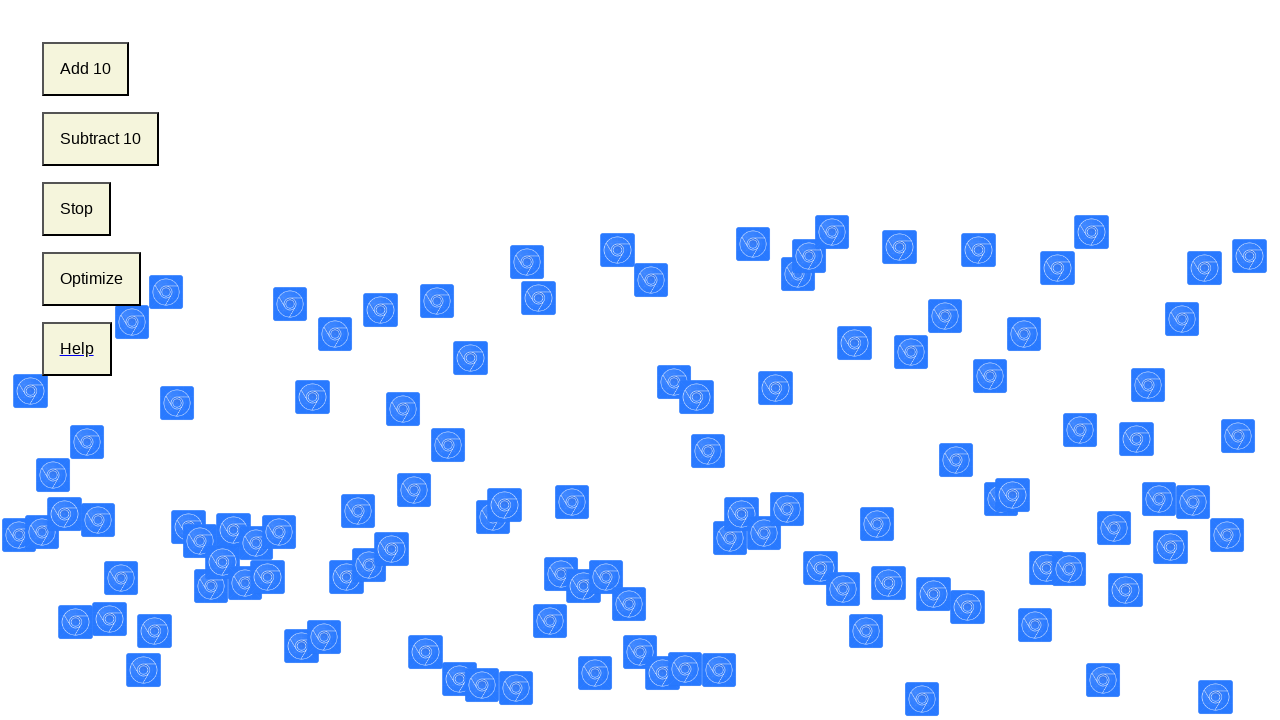